Tests clicking get started buttons for various data structures and verifies error messages for unauthenticated access

Starting URL: https://dsportalapp.herokuapp.com/

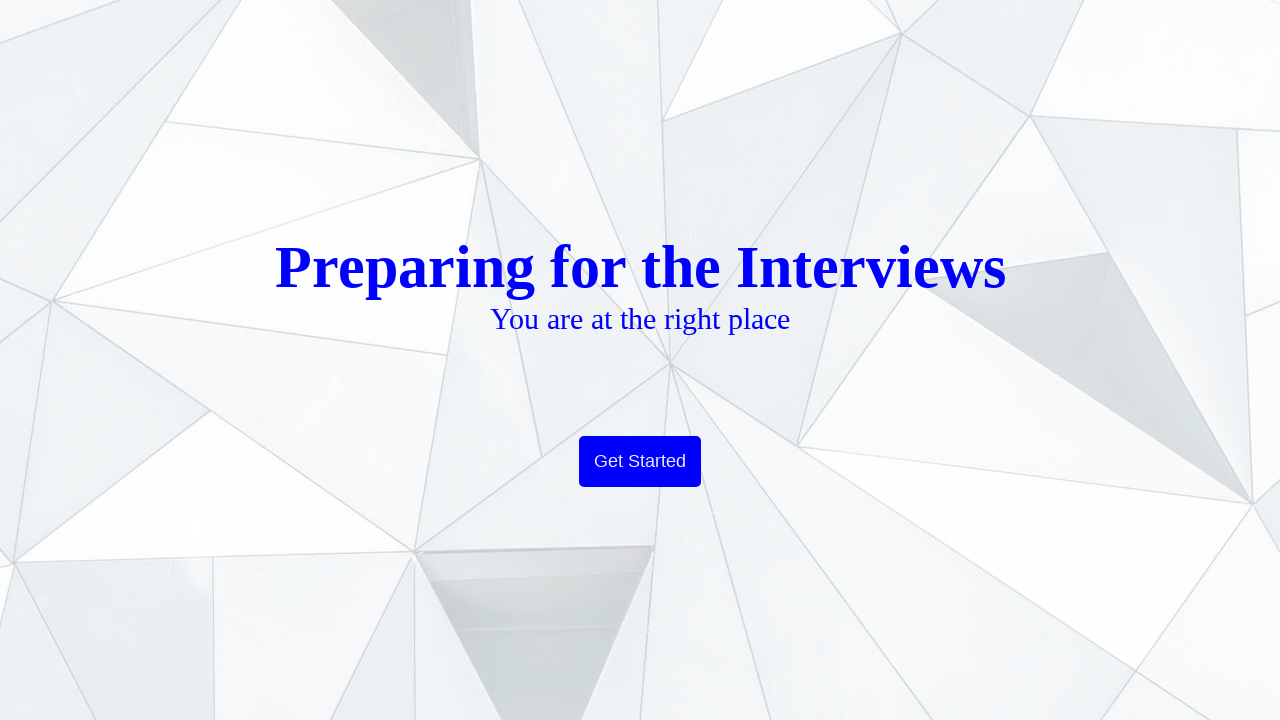

Clicked main get started button at (640, 462) on button.btn
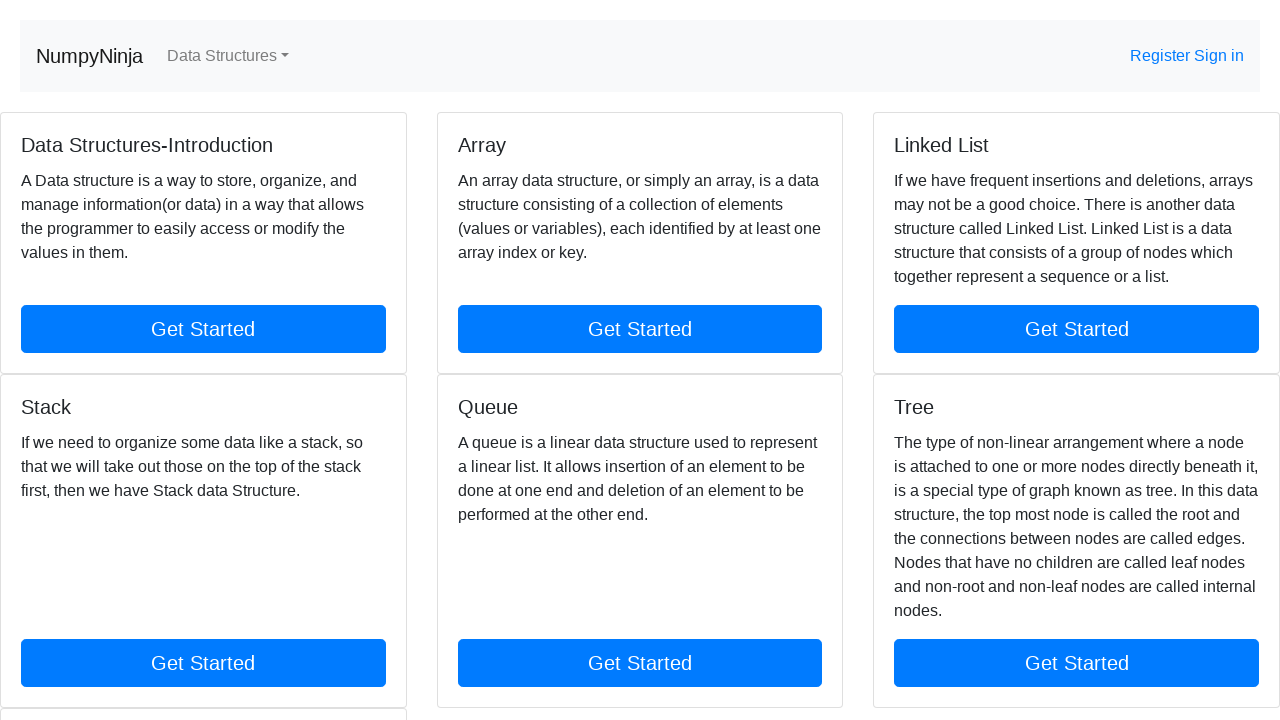

Clicked Data Structures Introduction get started link at (203, 329) on a[href='data-structures-introduction']
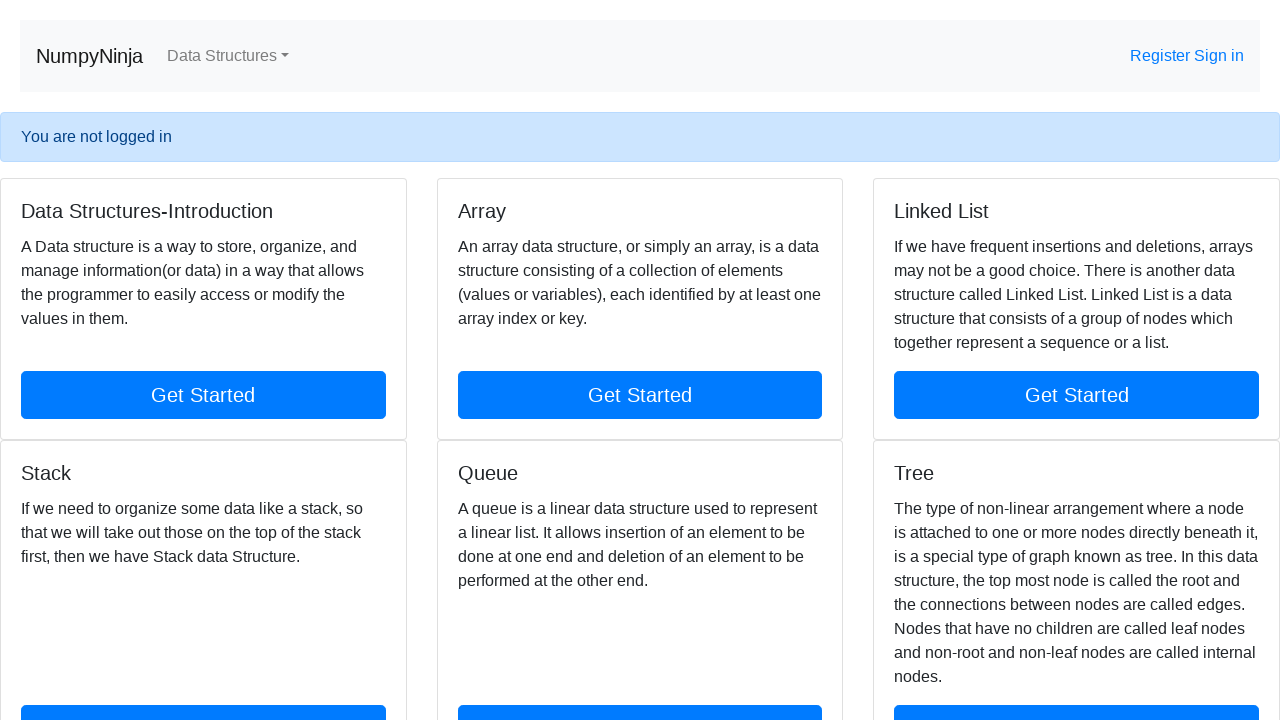

Alert message displayed for unauthenticated access to Data Structures Introduction
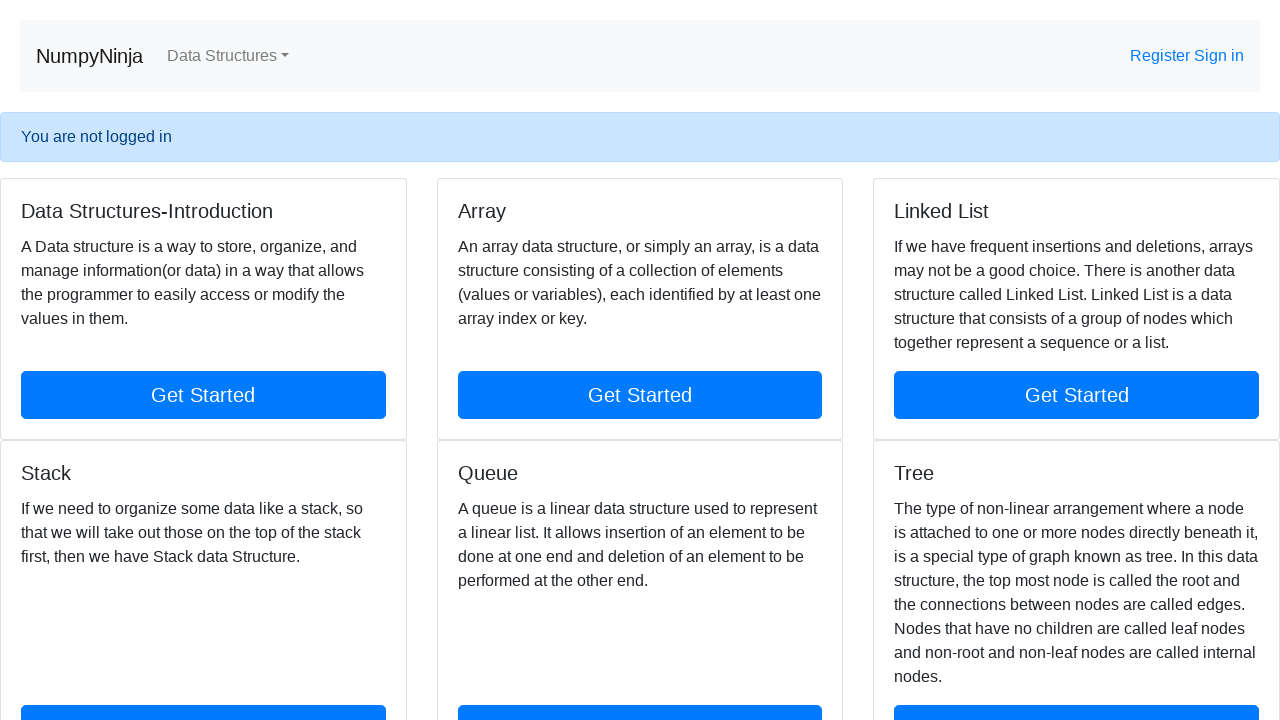

Clicked Array get started link at (640, 395) on a[href='array']
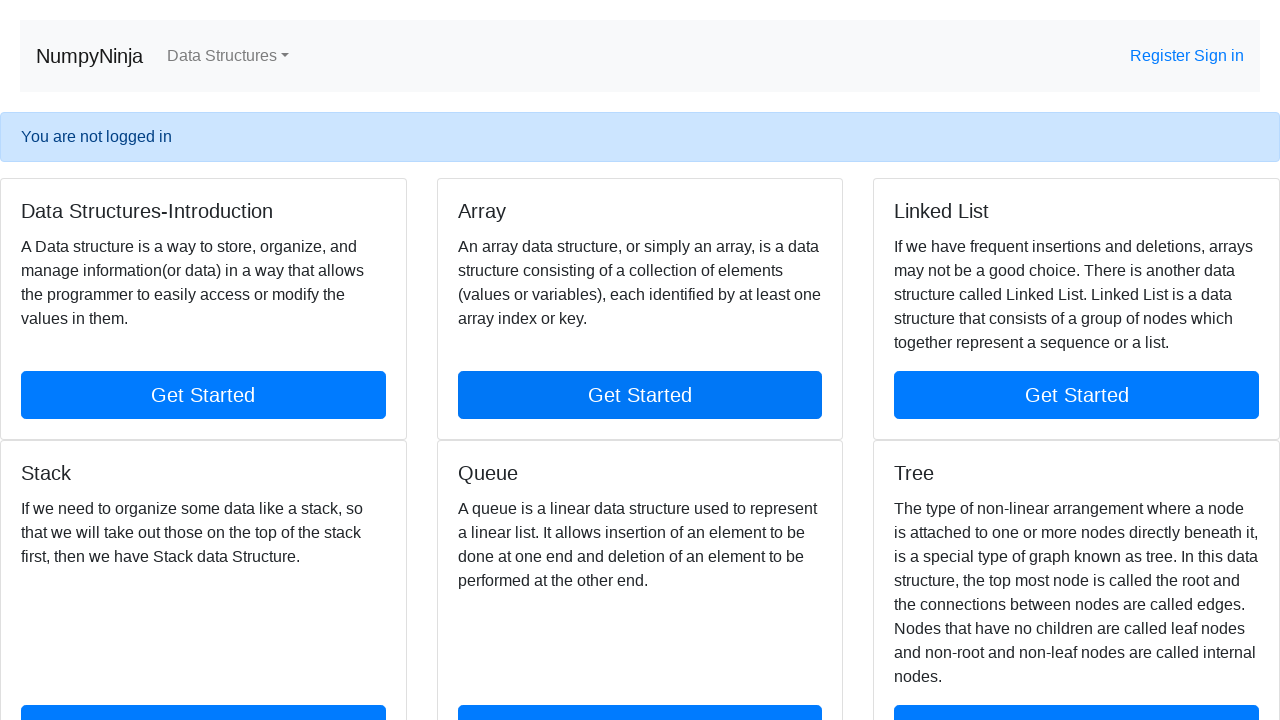

Alert message displayed for unauthenticated access to Array
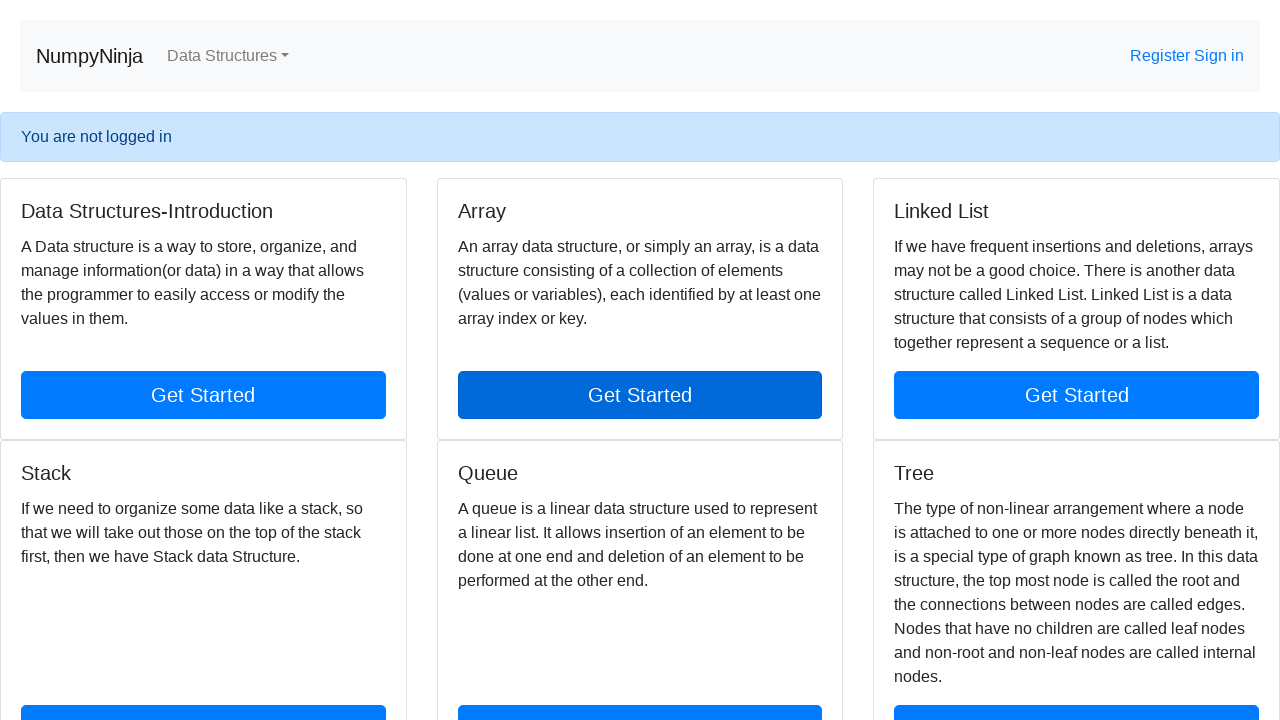

Clicked Linked List get started link at (1077, 395) on a[href='linked-list']
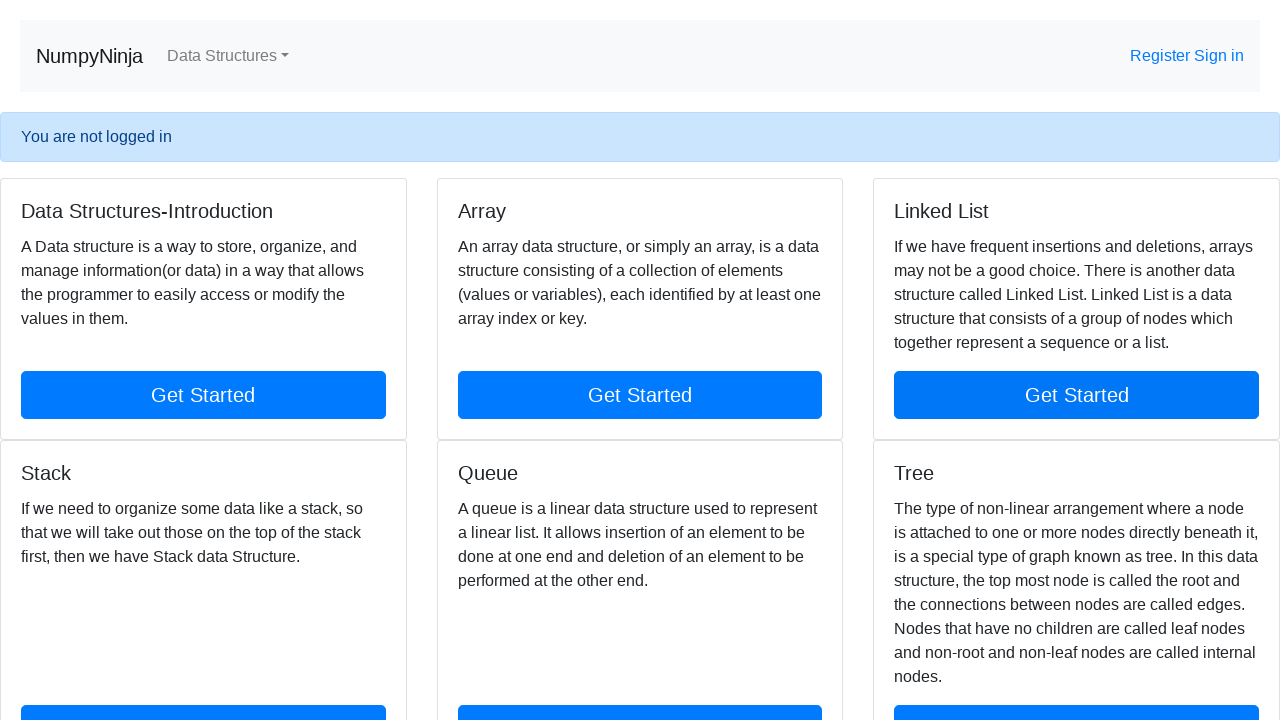

Alert message displayed for unauthenticated access to Linked List
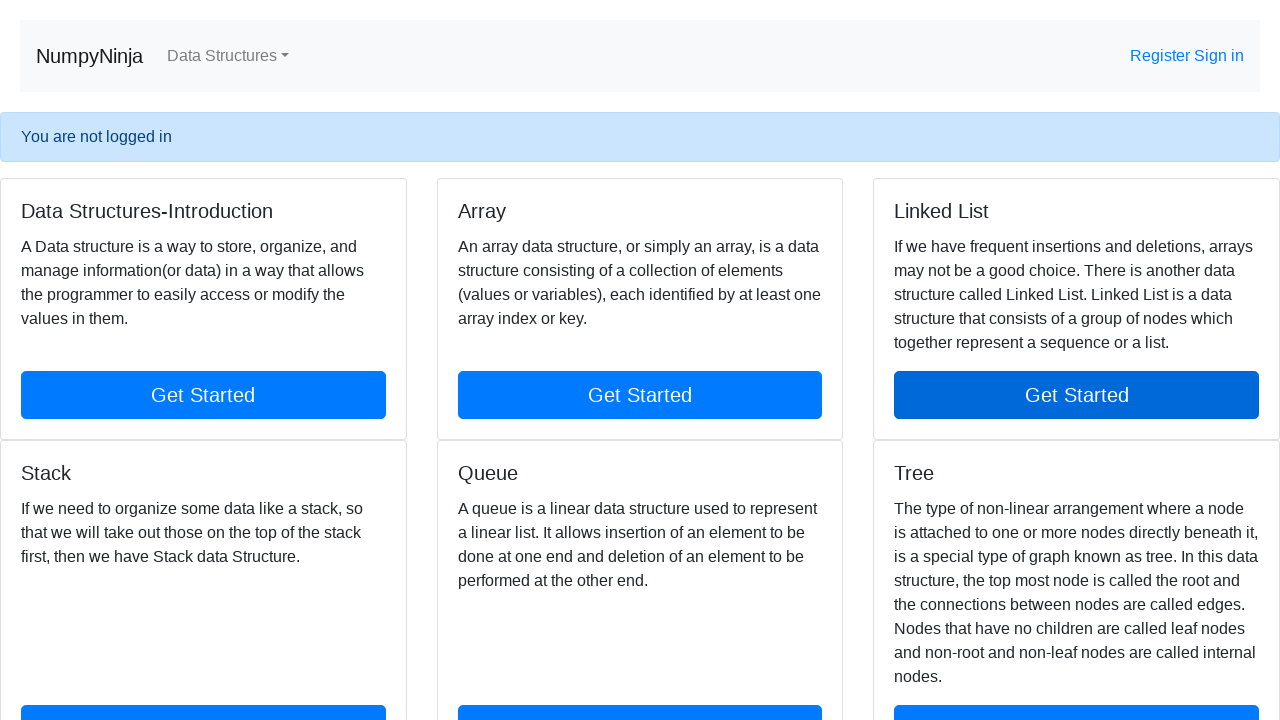

Clicked Stack get started link at (203, 696) on a[href='stack']
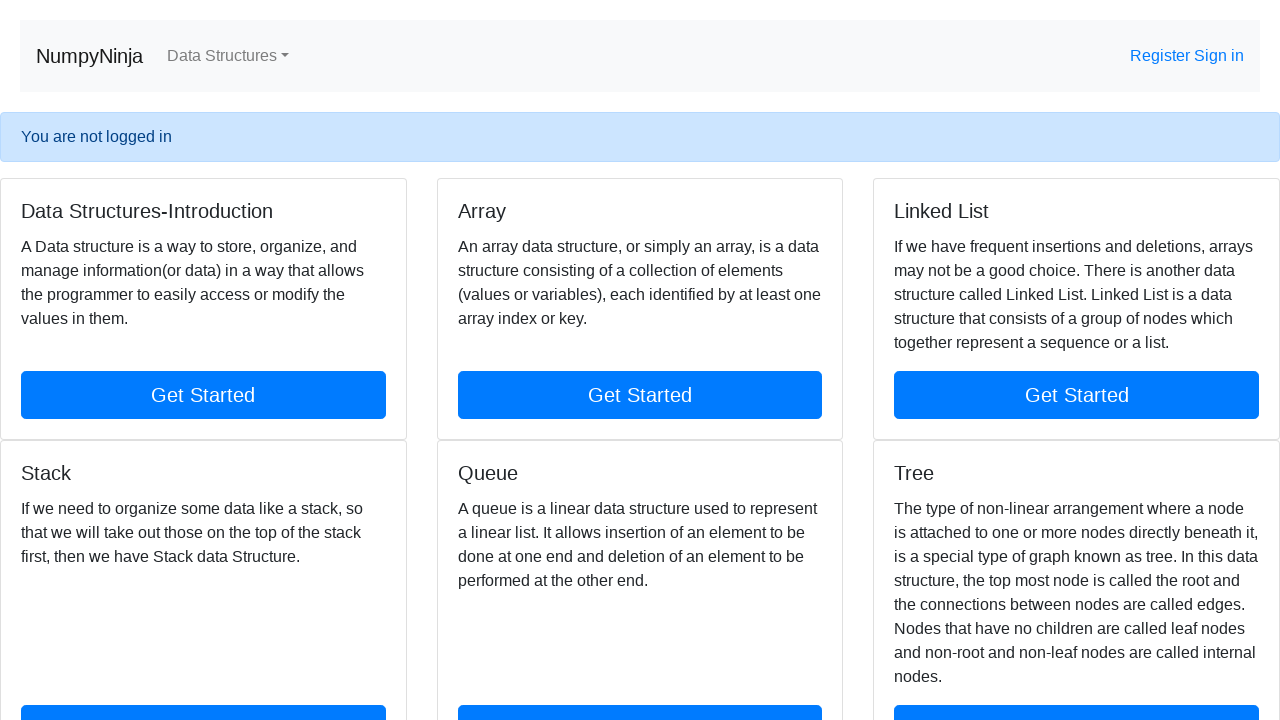

Alert message displayed for unauthenticated access to Stack
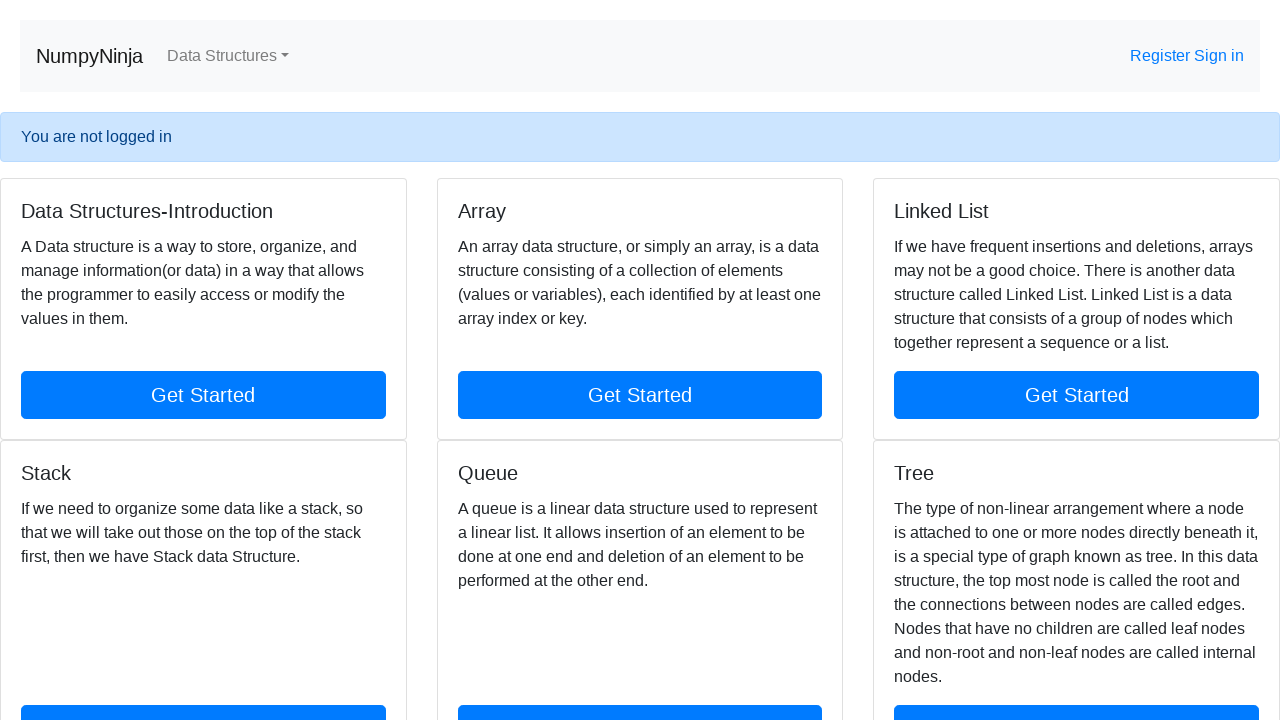

Clicked Queue get started link at (640, 696) on a[href='queue']
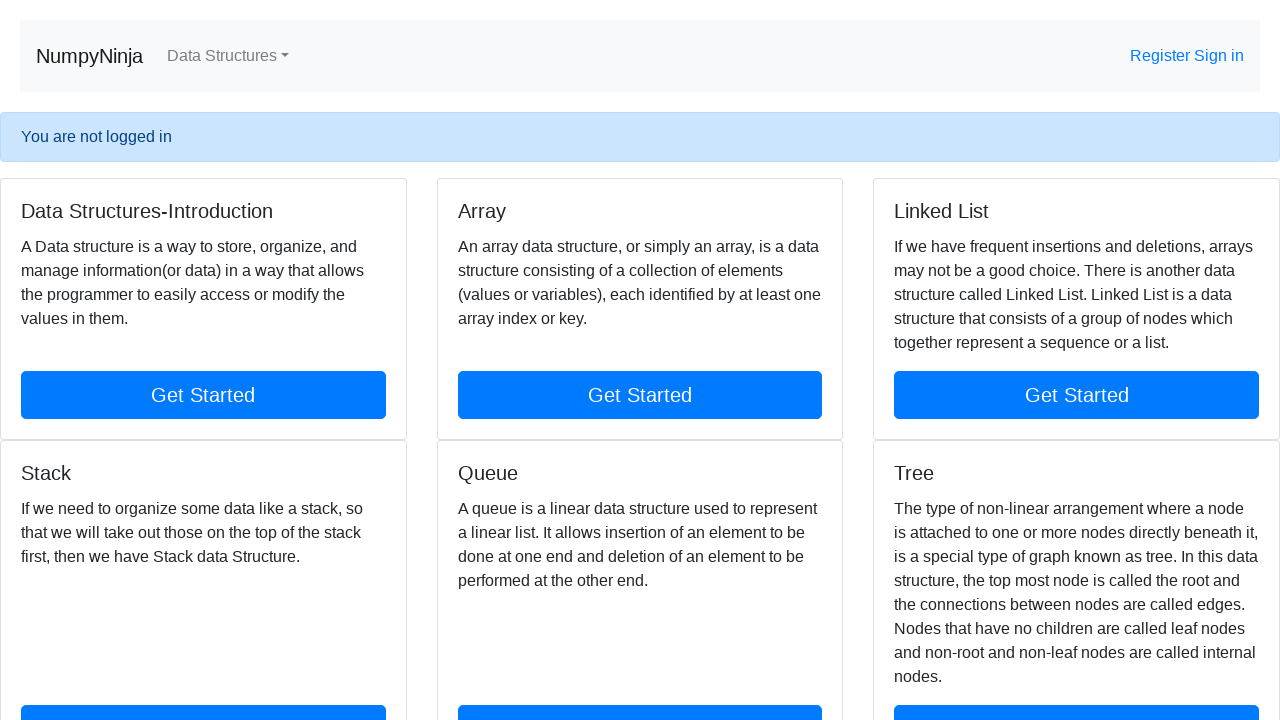

Alert message displayed for unauthenticated access to Queue
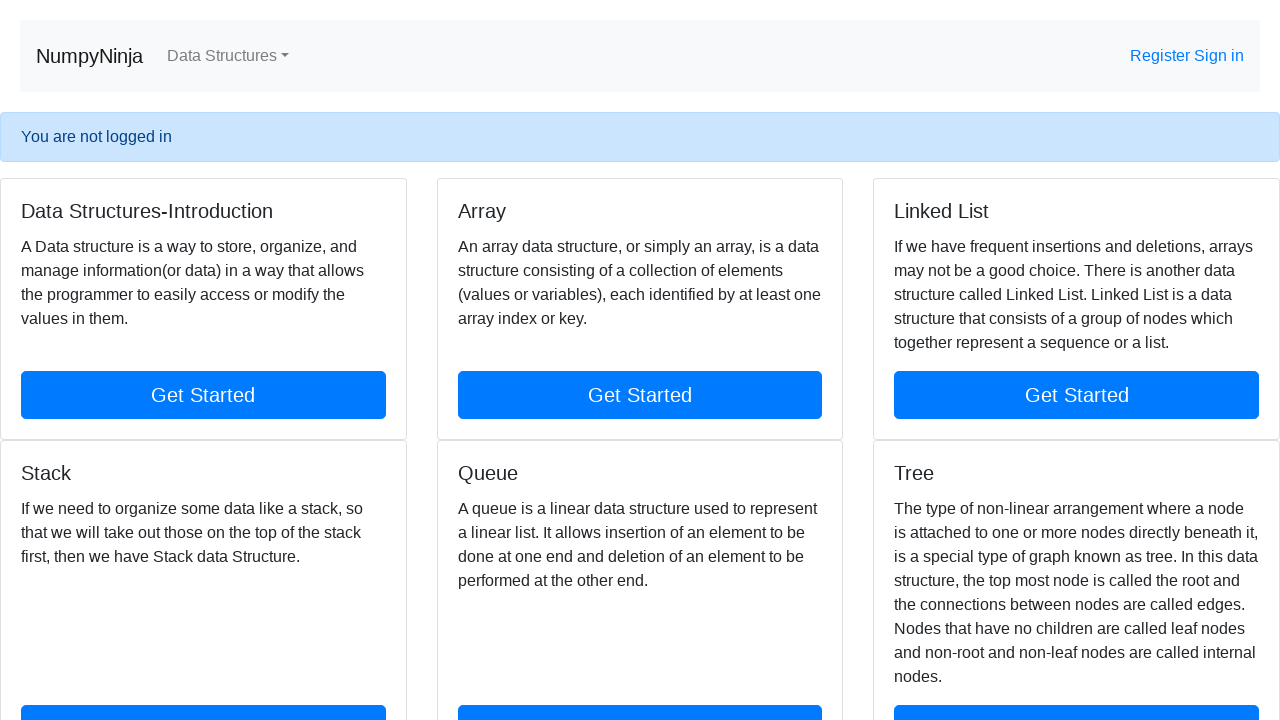

Clicked Tree get started link at (1077, 696) on a[href='tree']
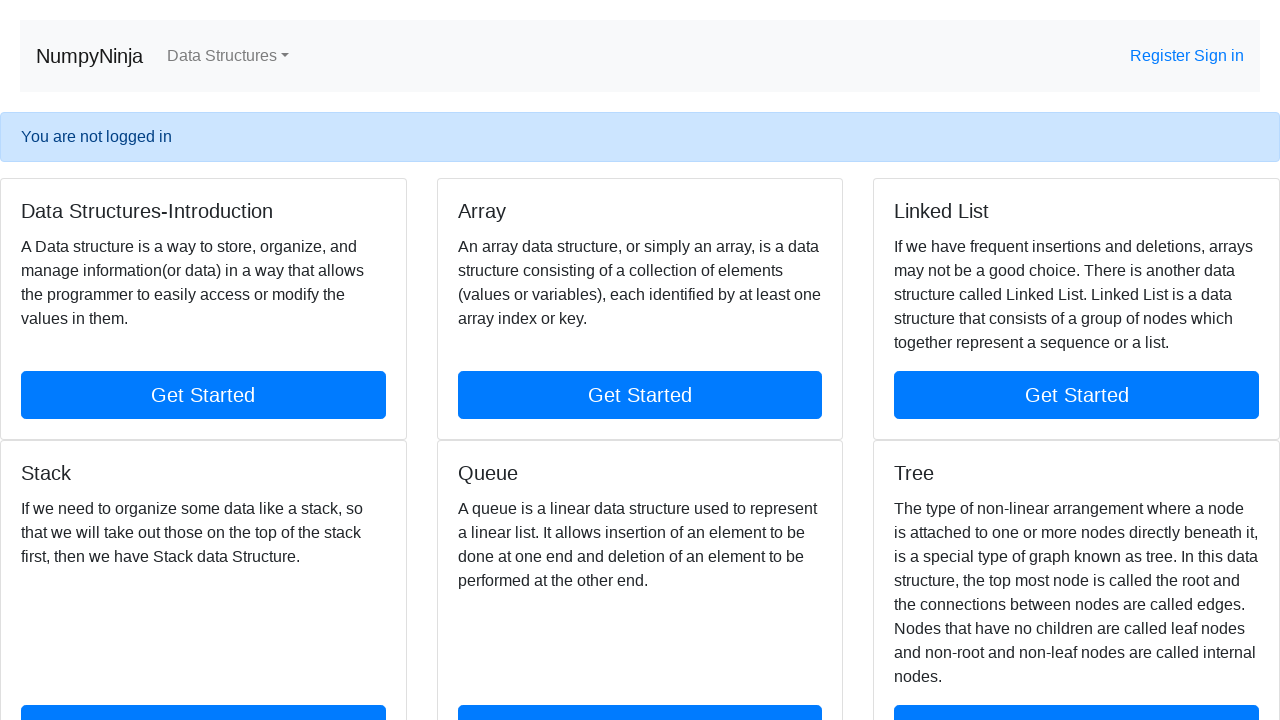

Alert message displayed for unauthenticated access to Tree
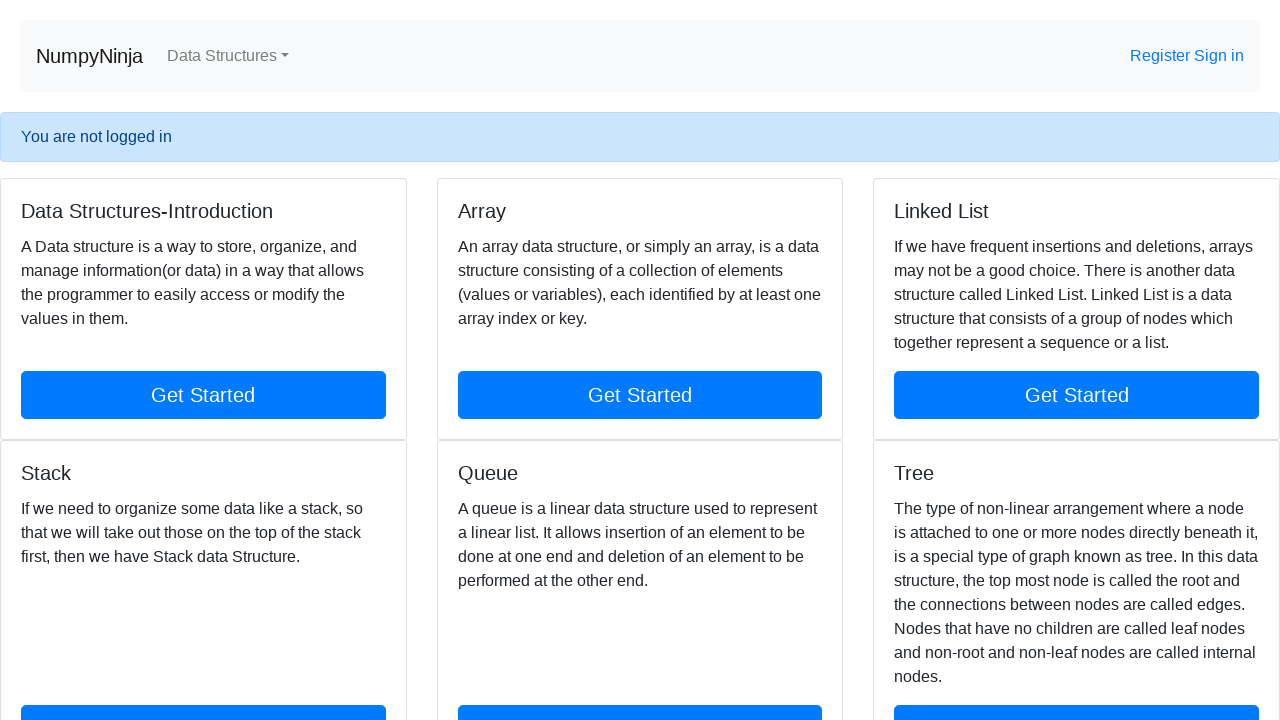

Clicked Graph get started link at (203, 675) on a[href='graph']
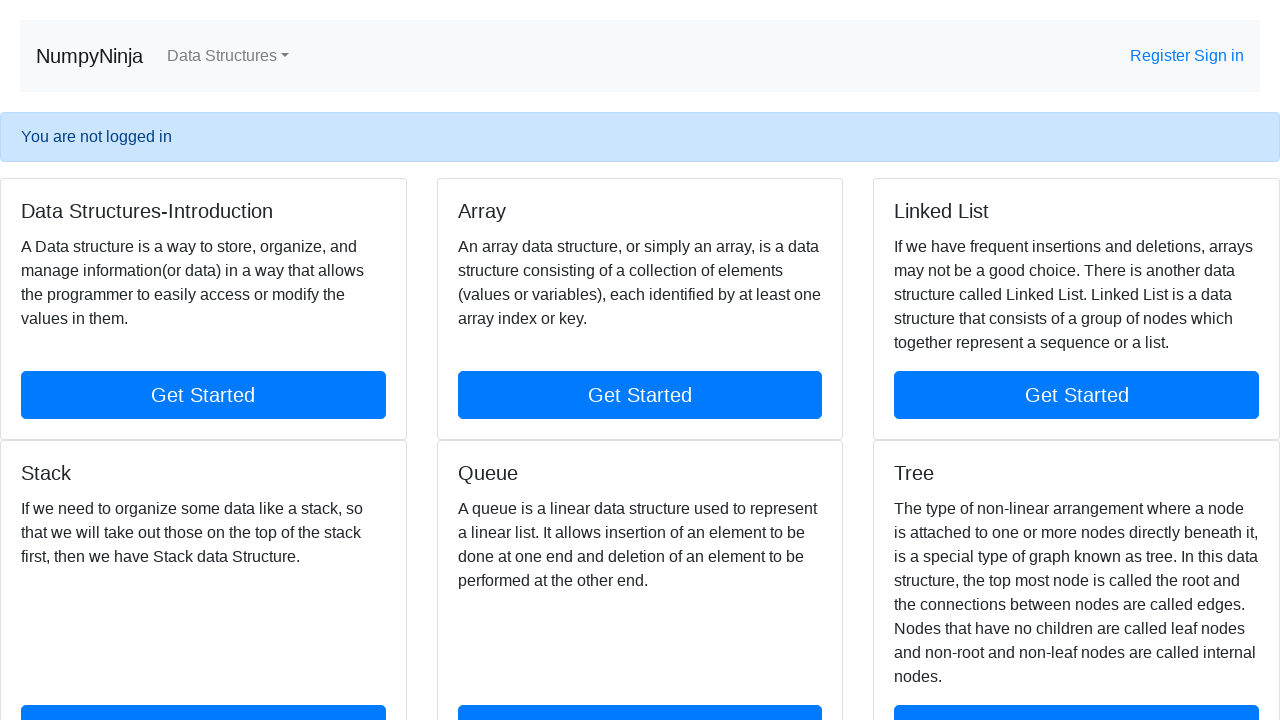

Alert message displayed for unauthenticated access to Graph
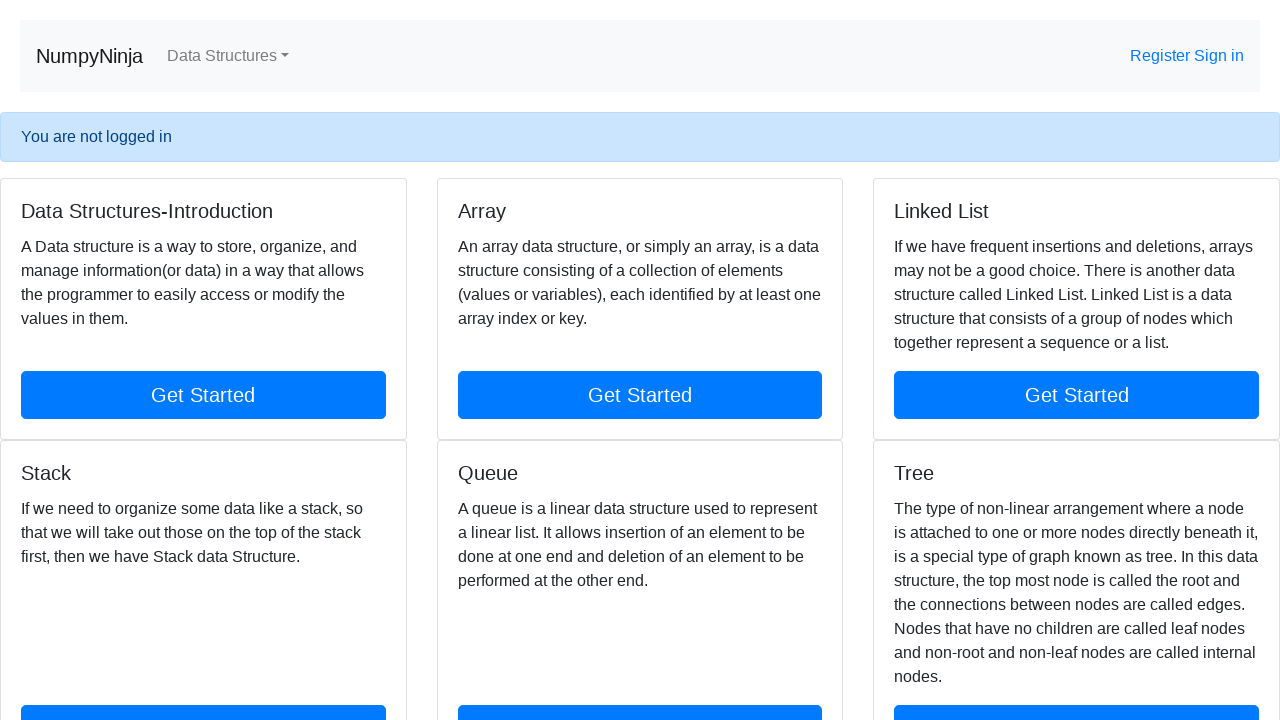

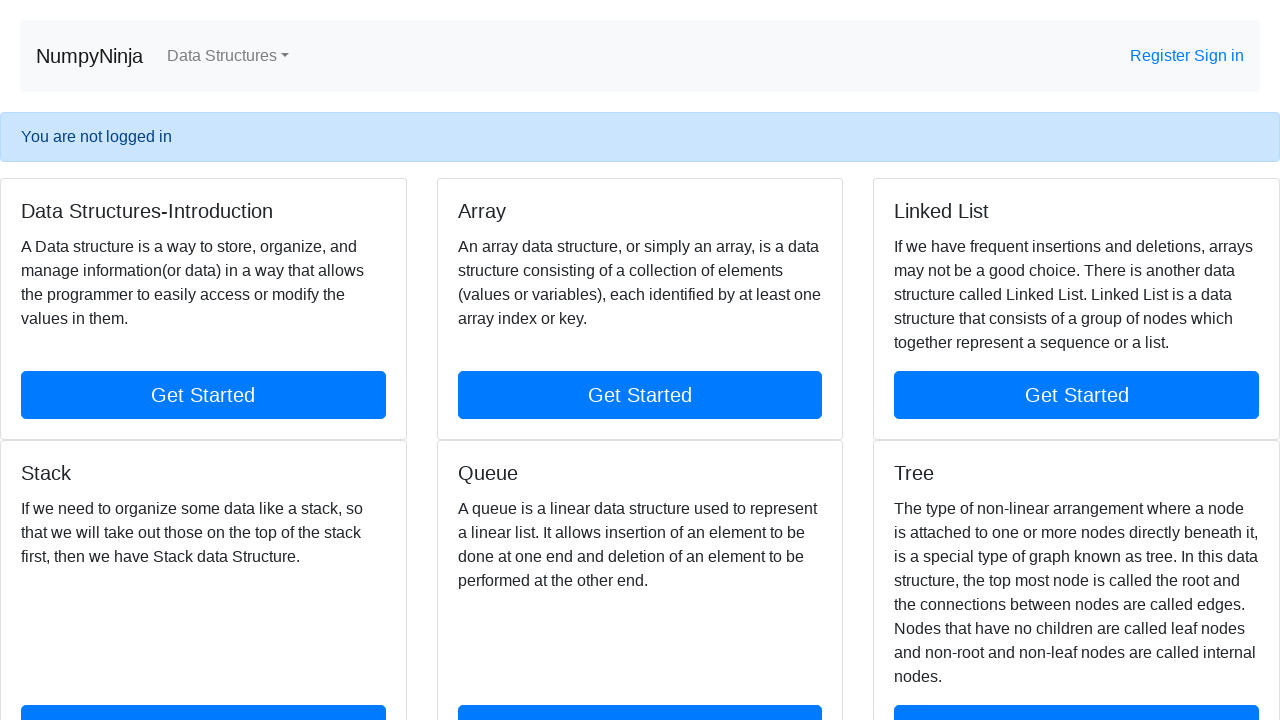